Tests adding a product to cart, navigating to cart, and removing the product from the shopping cart

Starting URL: https://www.demoblaze.com/

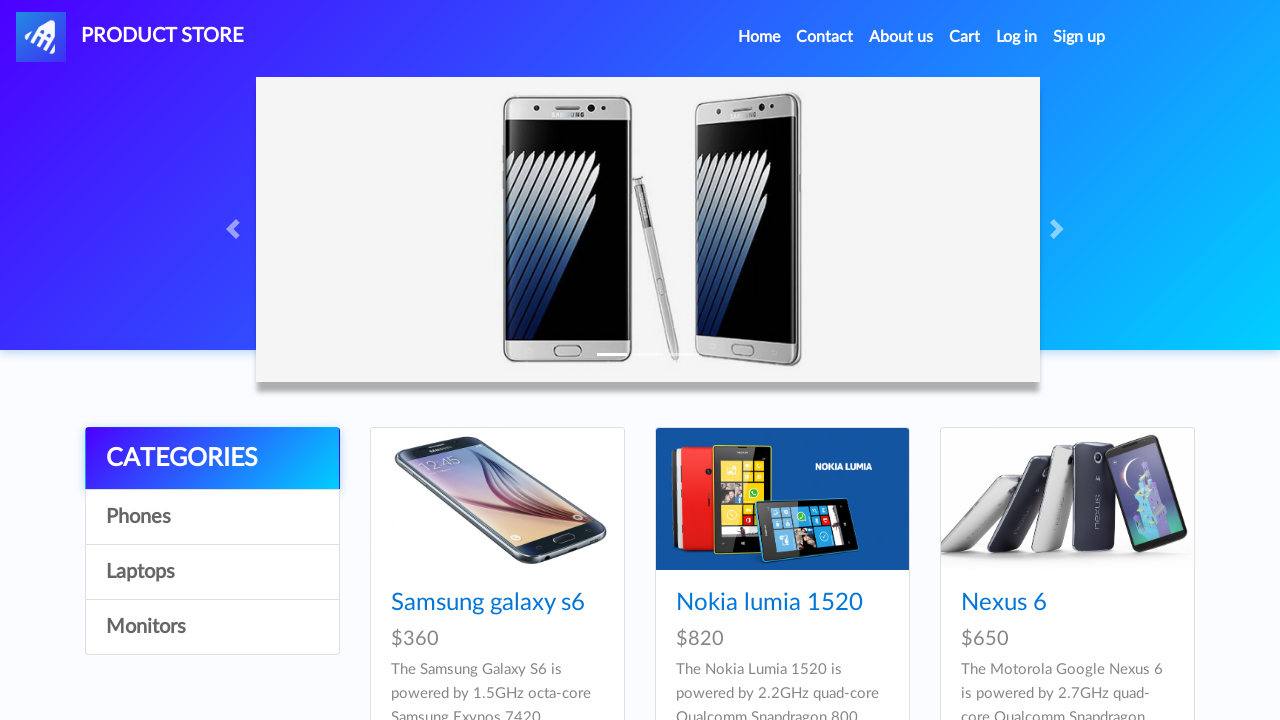

Waited for products to load on homepage
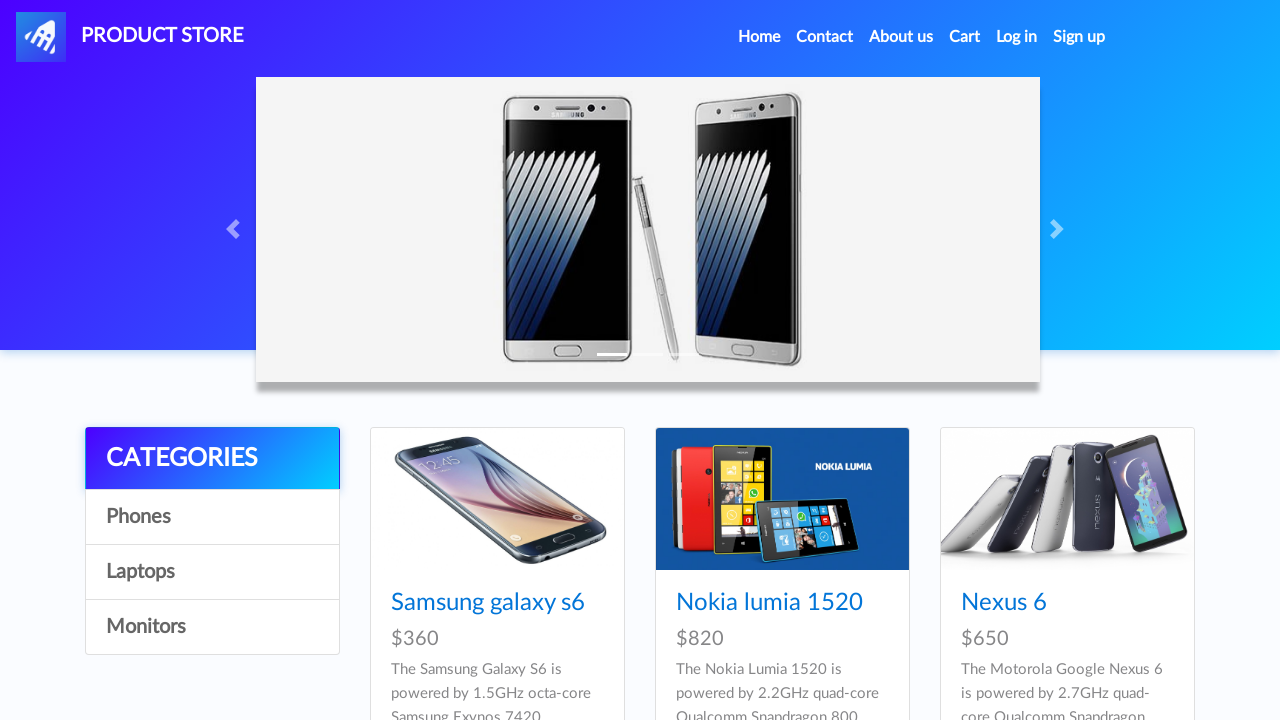

Clicked on the first product at (488, 603) on .card-title a >> nth=0
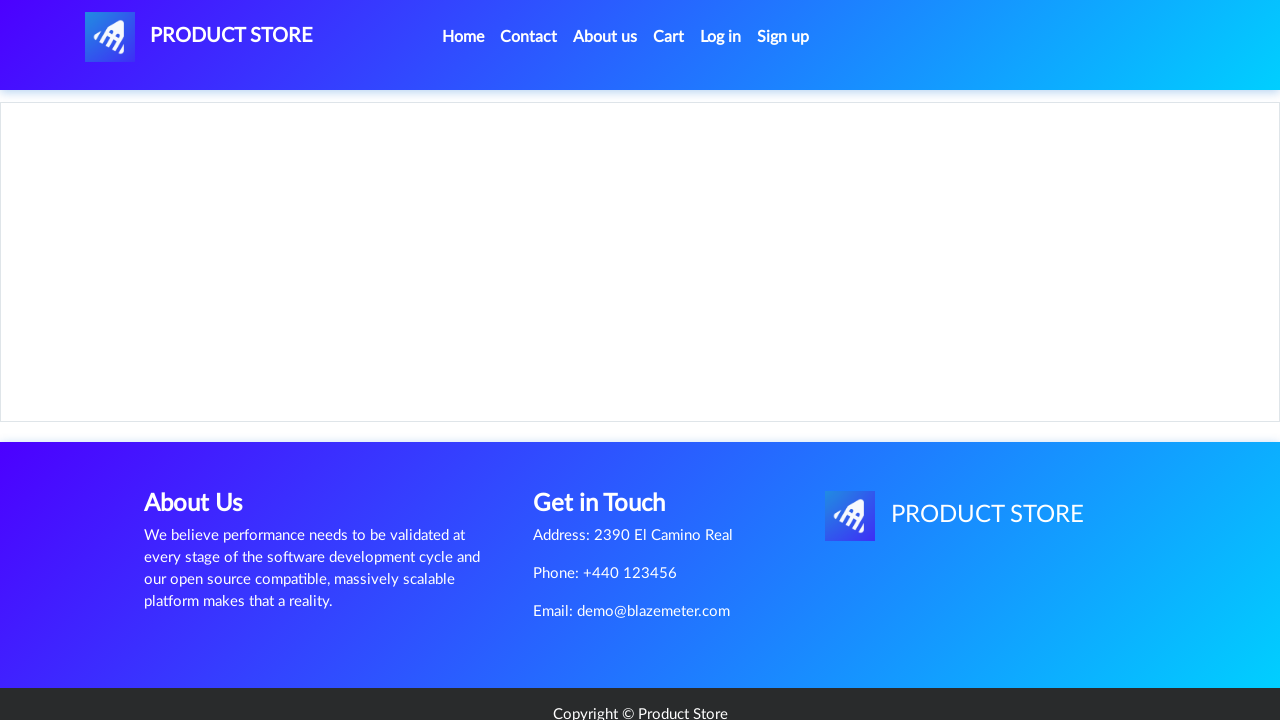

Waited for product page to load
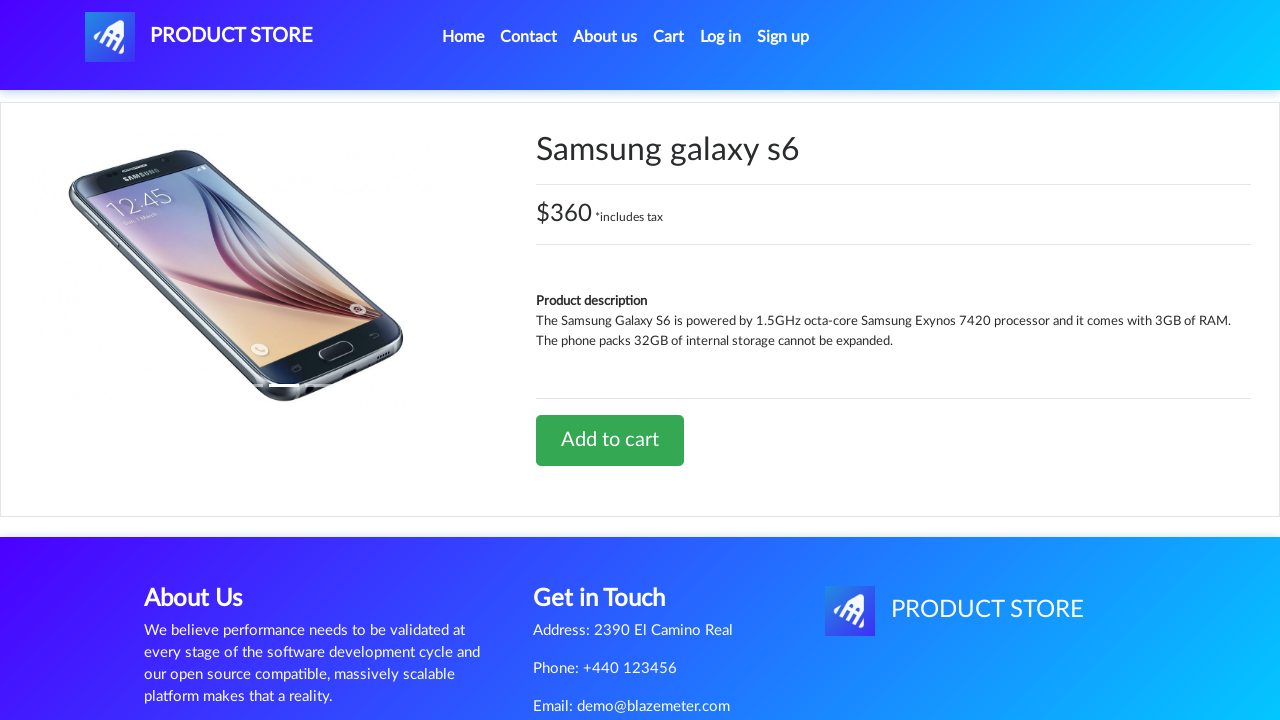

Set up dialog handler to accept alerts
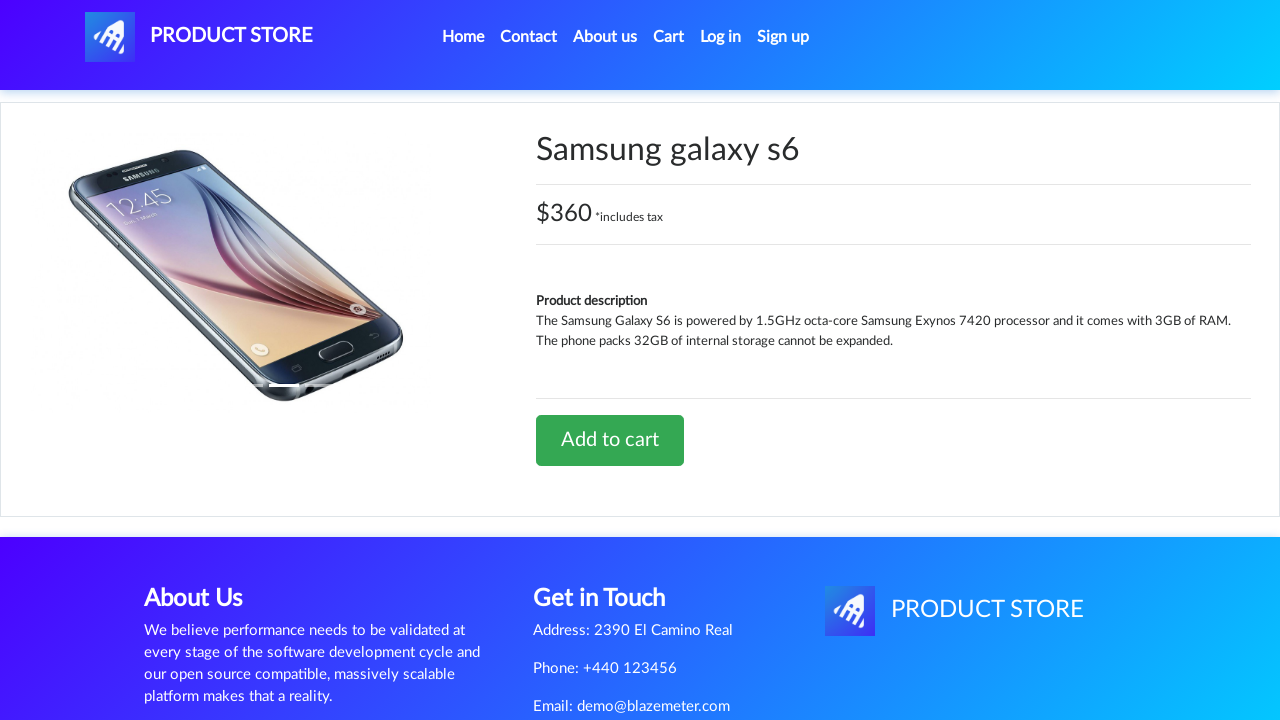

Clicked Add to cart button at (610, 440) on .btn-success
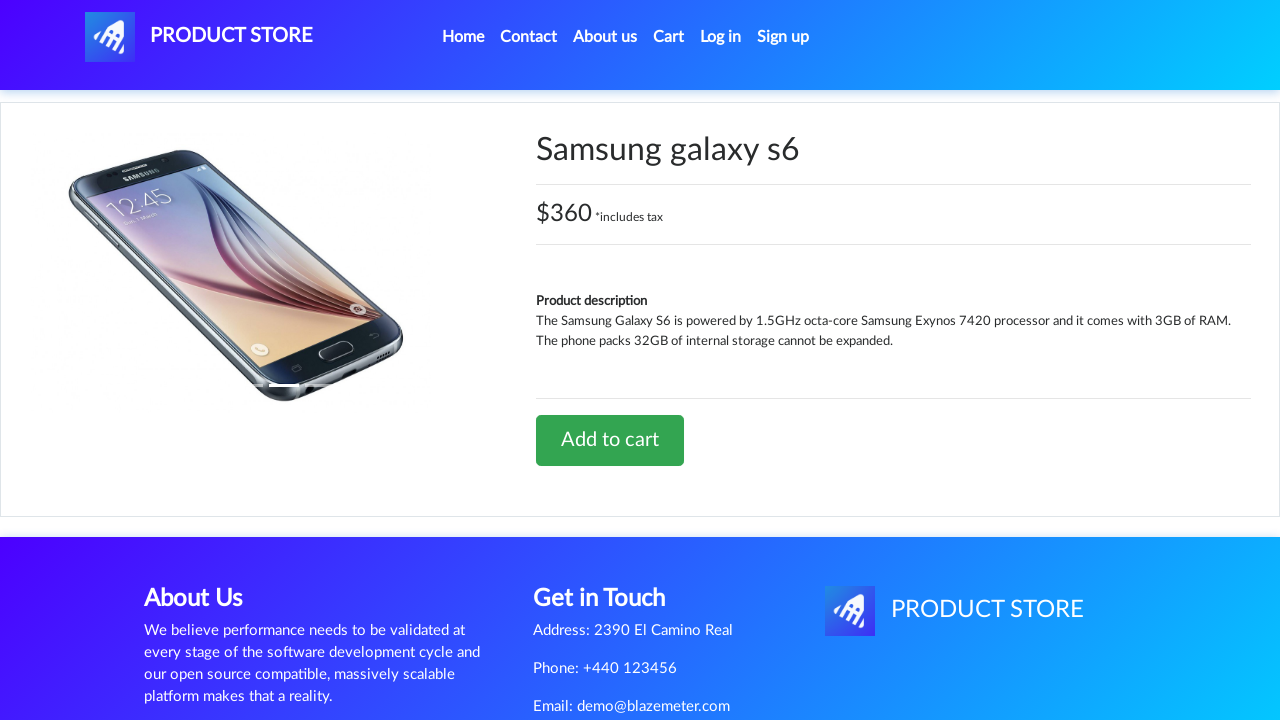

Waited for alert to be processed
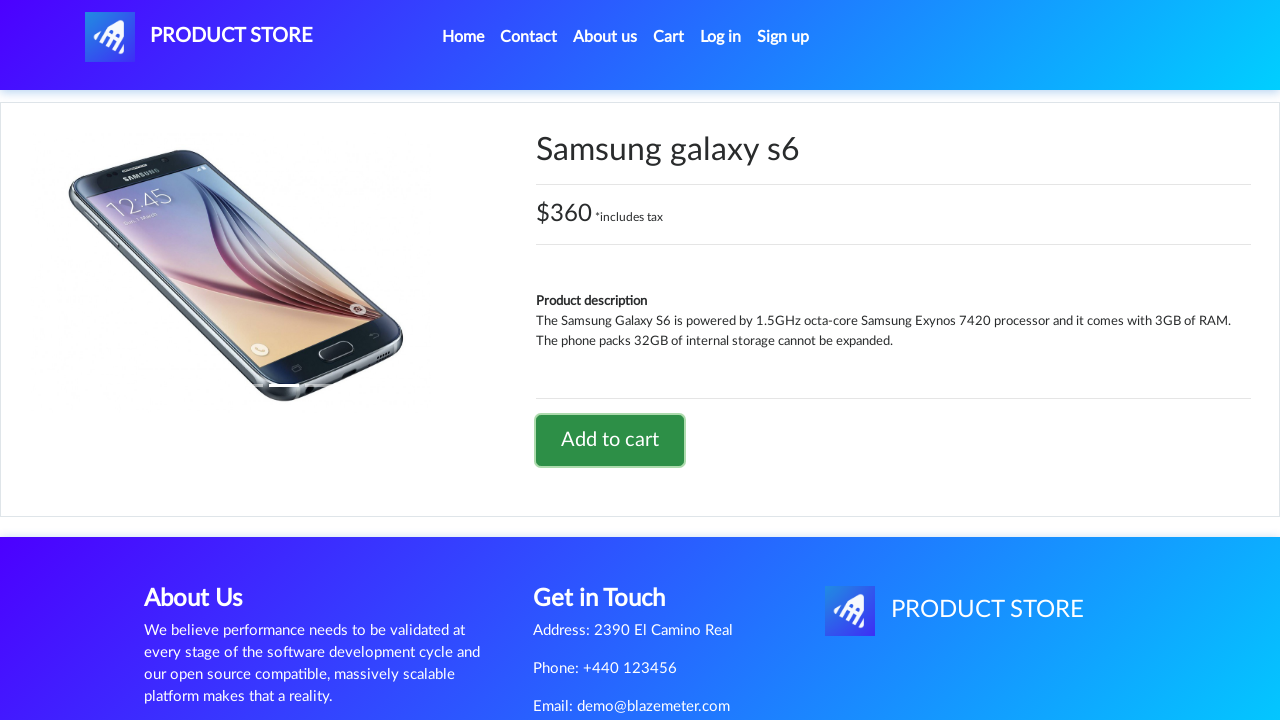

Navigated to shopping cart at (669, 37) on #cartur
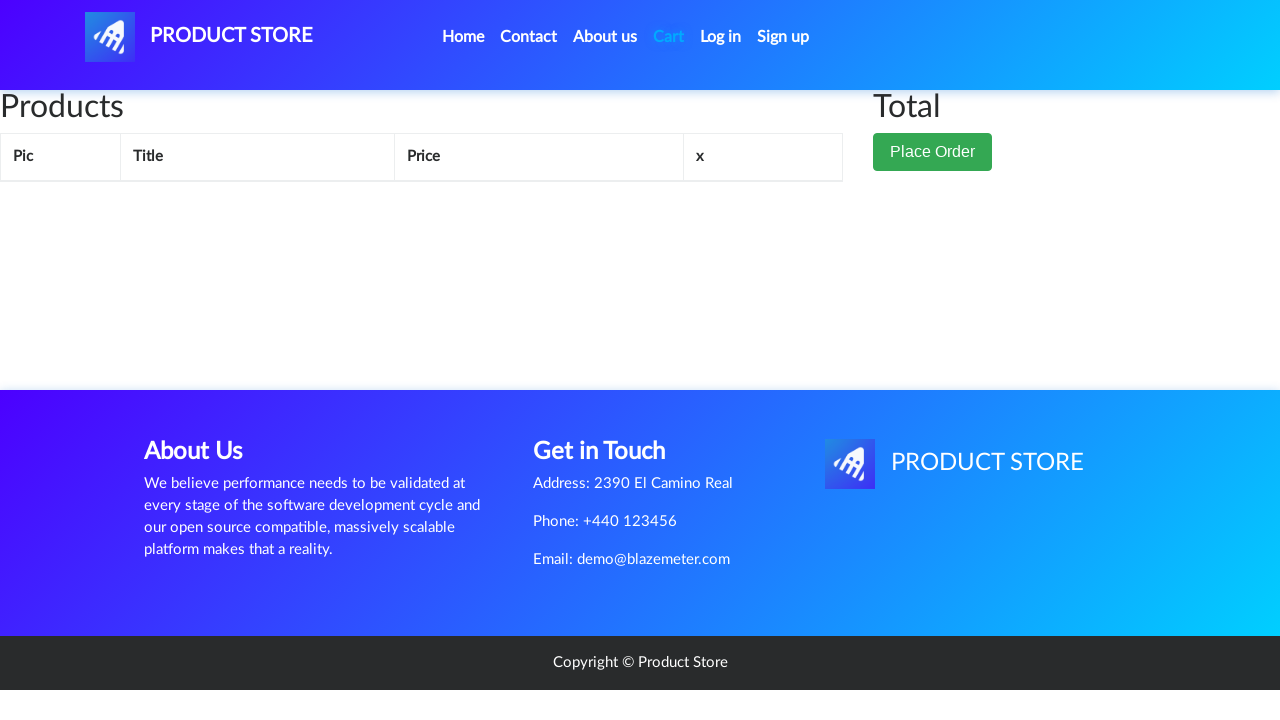

Waited for cart page to load
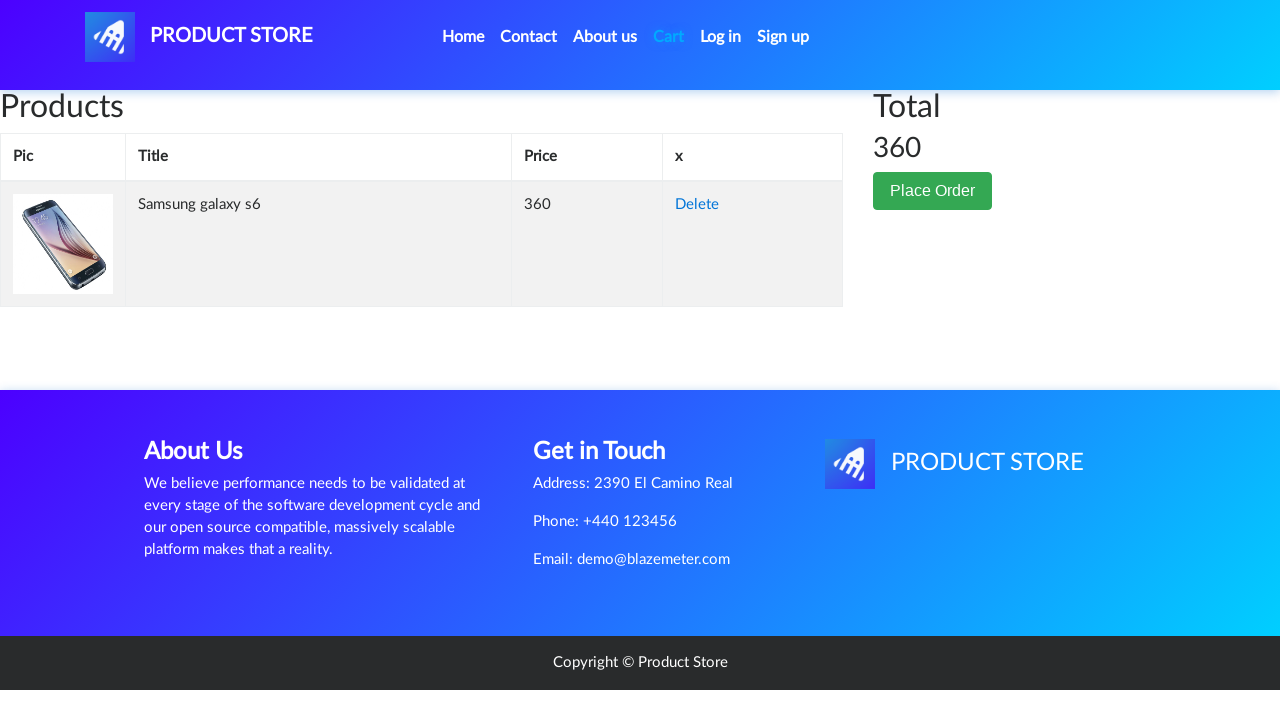

Clicked Delete link to remove product from cart at (697, 205) on a:has-text('Delete')
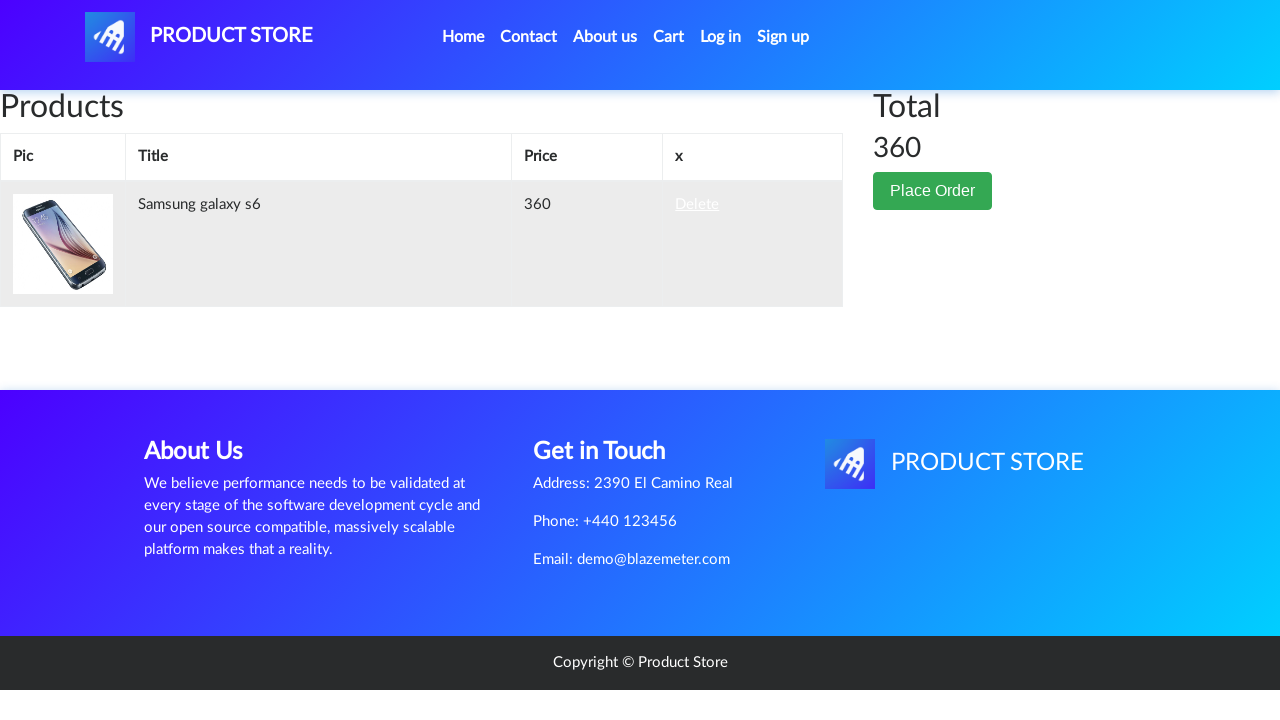

Waited for product to be removed from cart
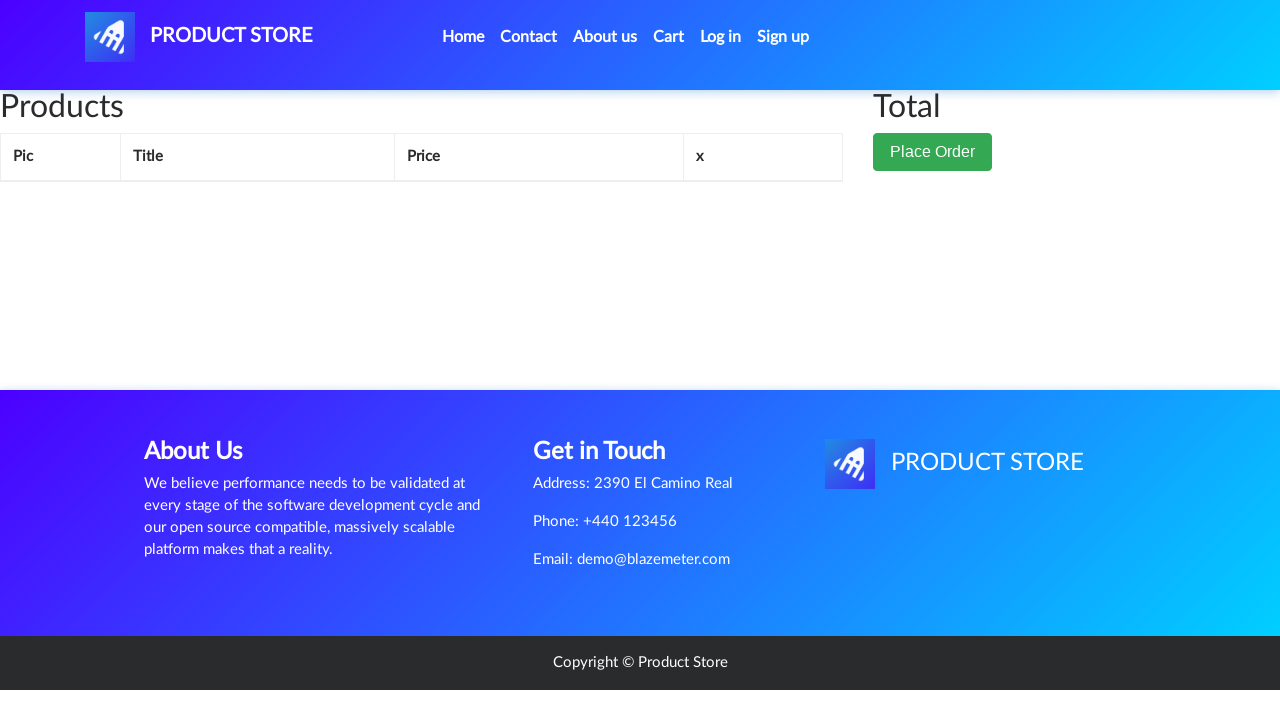

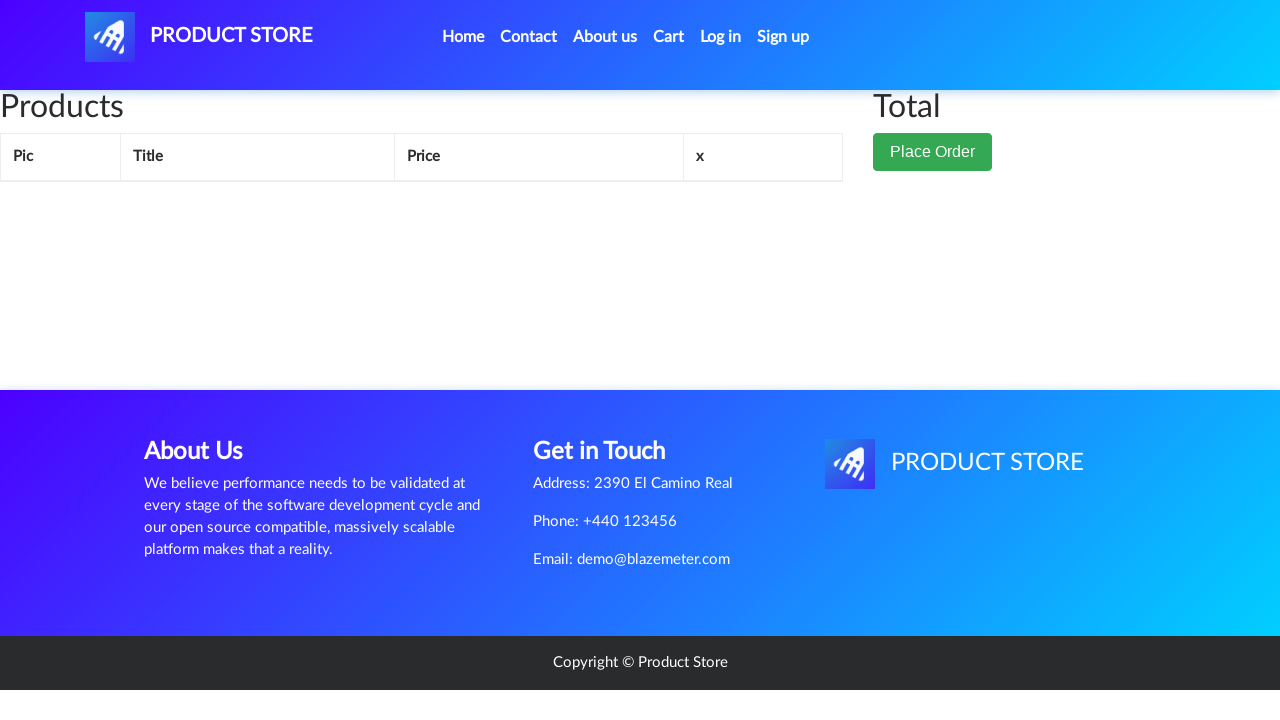